Tests browser tab handling by clicking a button that opens a new tab, then switches to the new tab and verifies its title

Starting URL: https://www.hyrtutorials.com/p/window-handles-practice.html

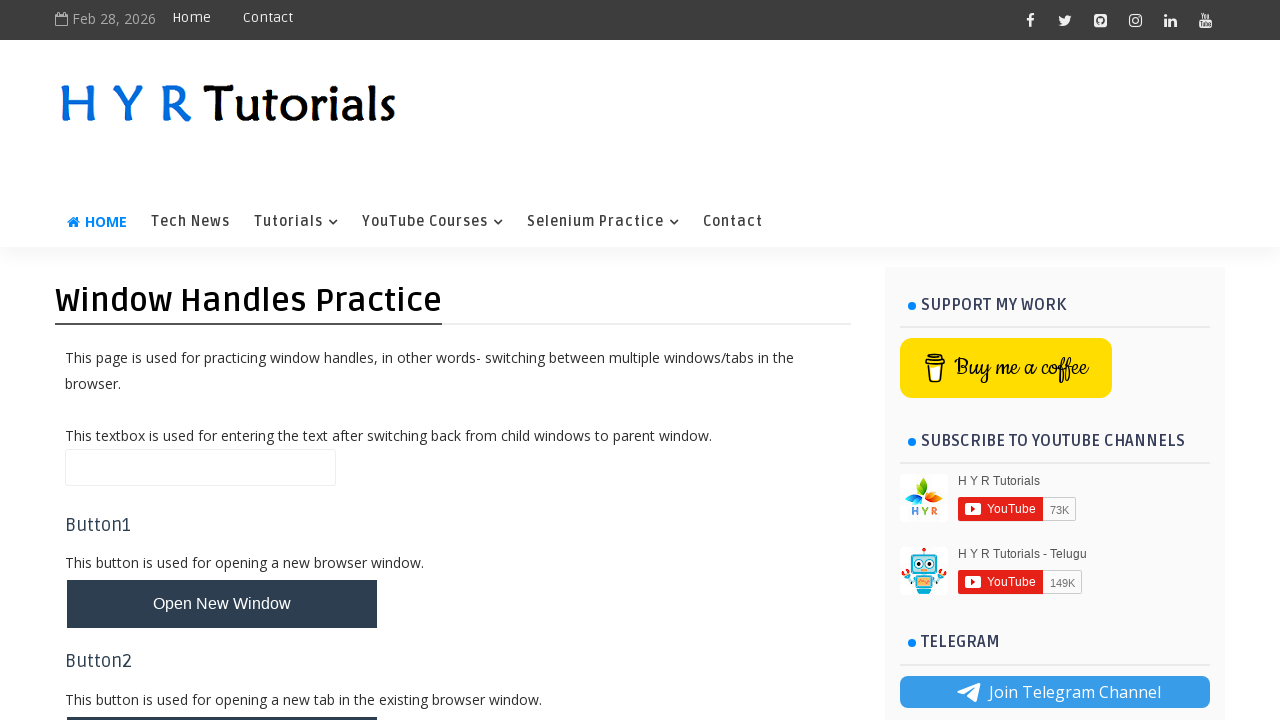

Clicked button to open new tab at (222, 696) on button#newTabBtn
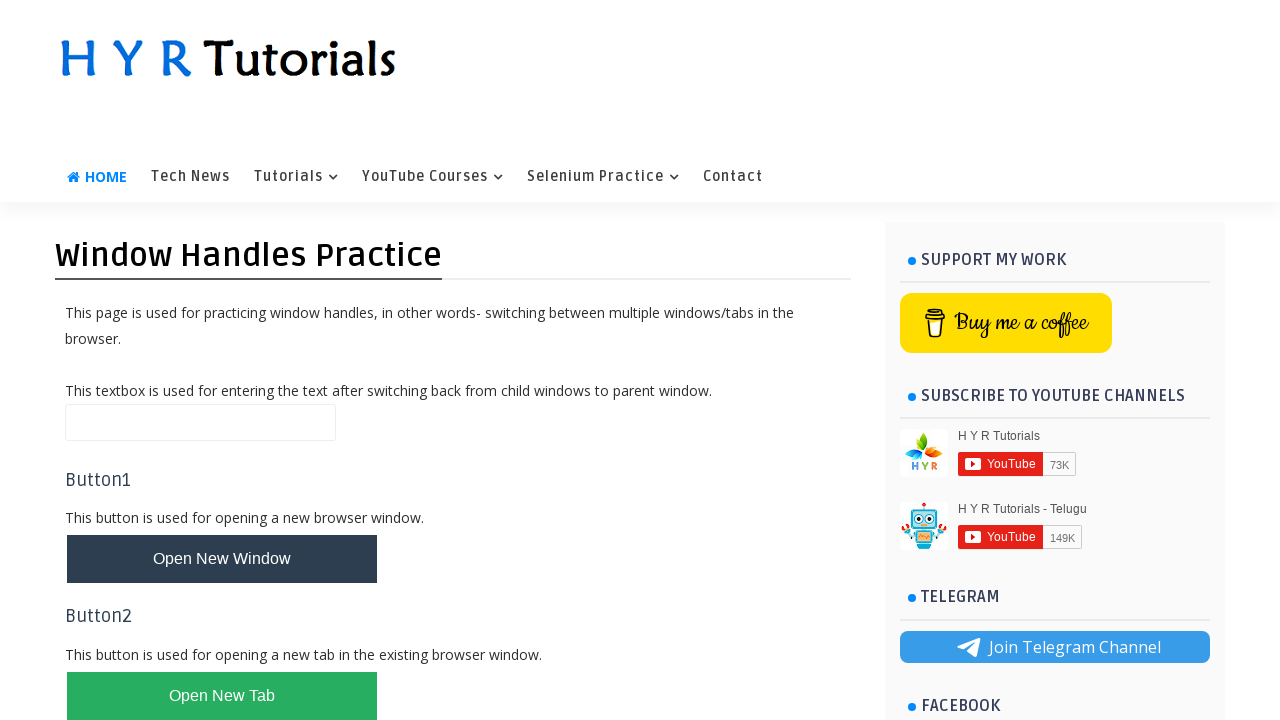

Retrieved new page/tab object
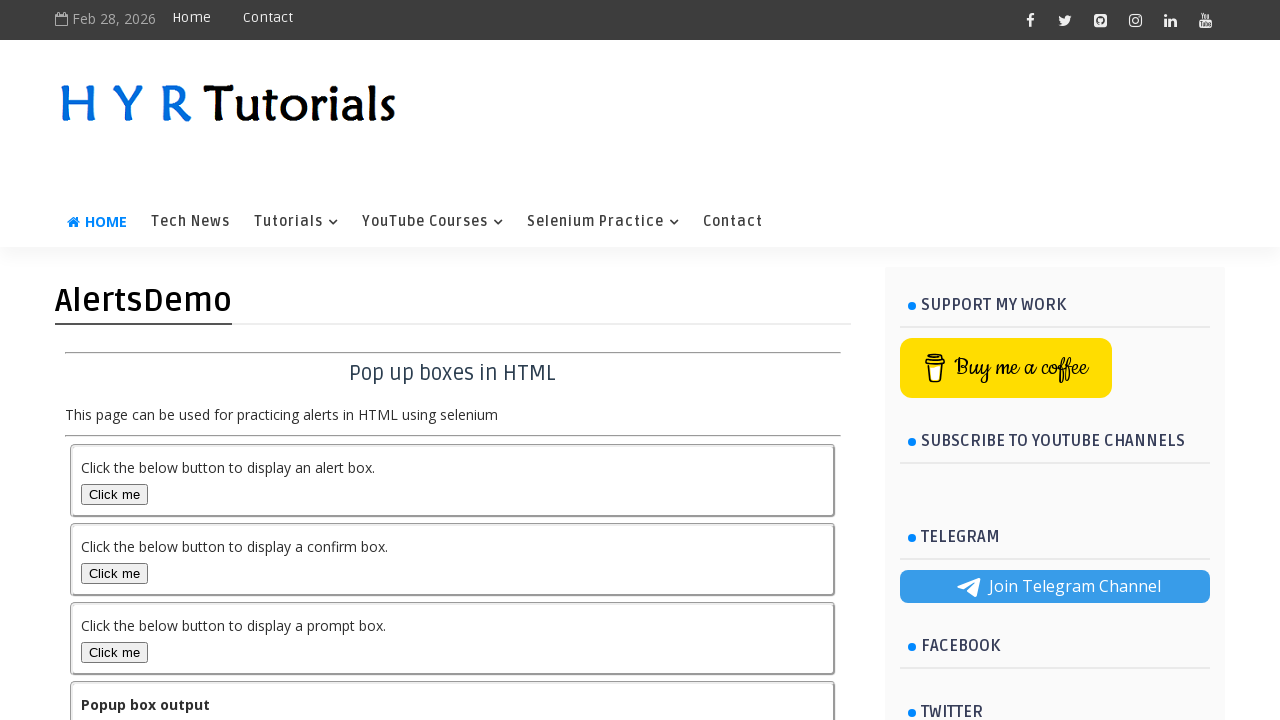

New page finished loading
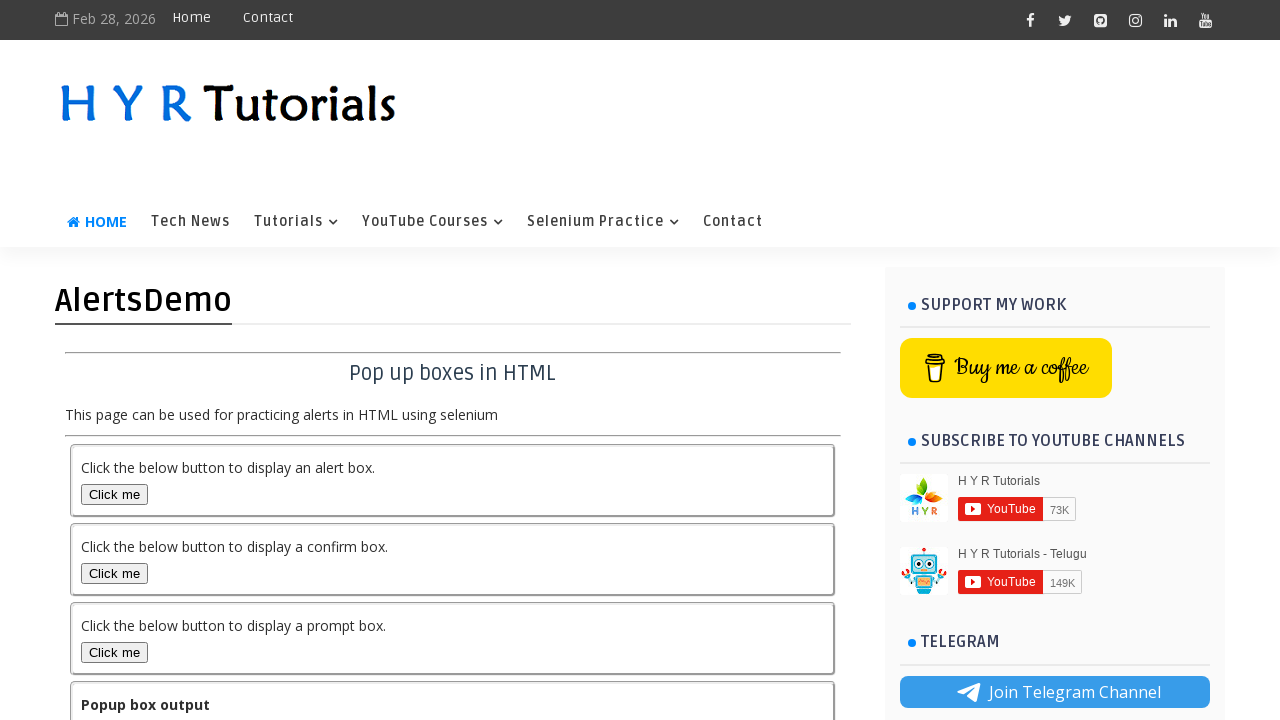

Retrieved new tab title: AlertsDemo - H Y R Tutorials
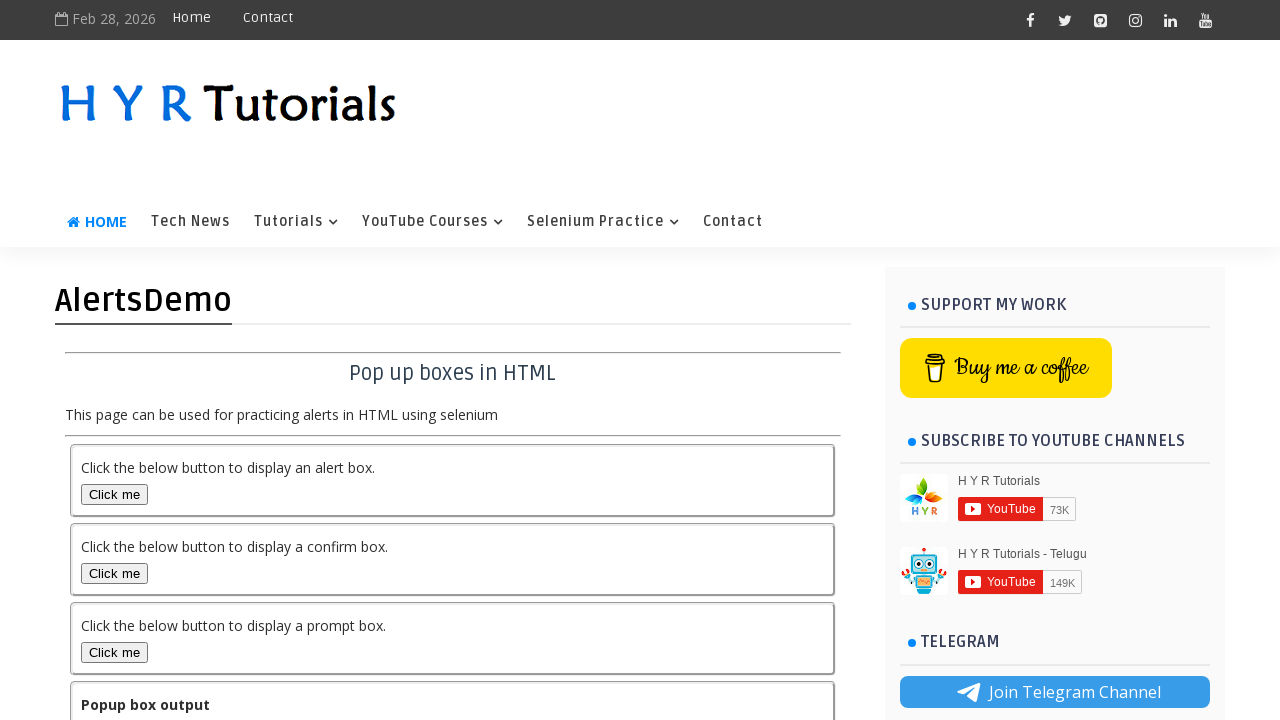

Verified new tab has a valid title
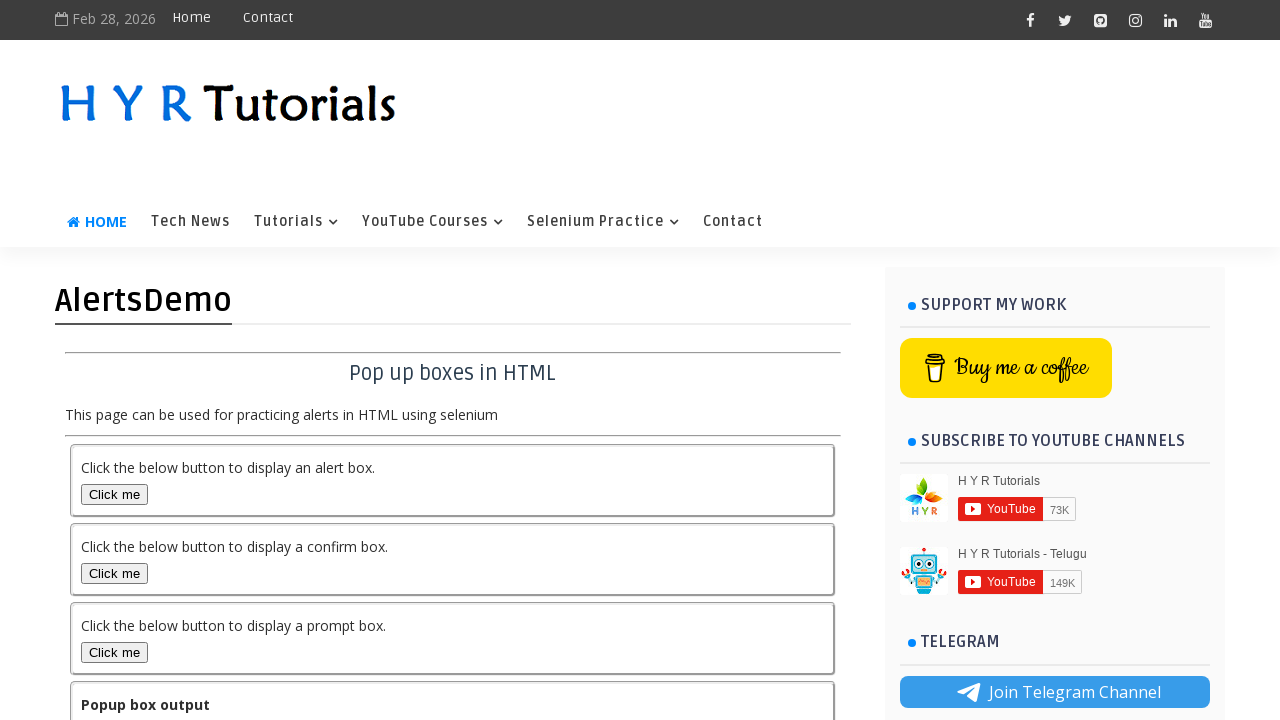

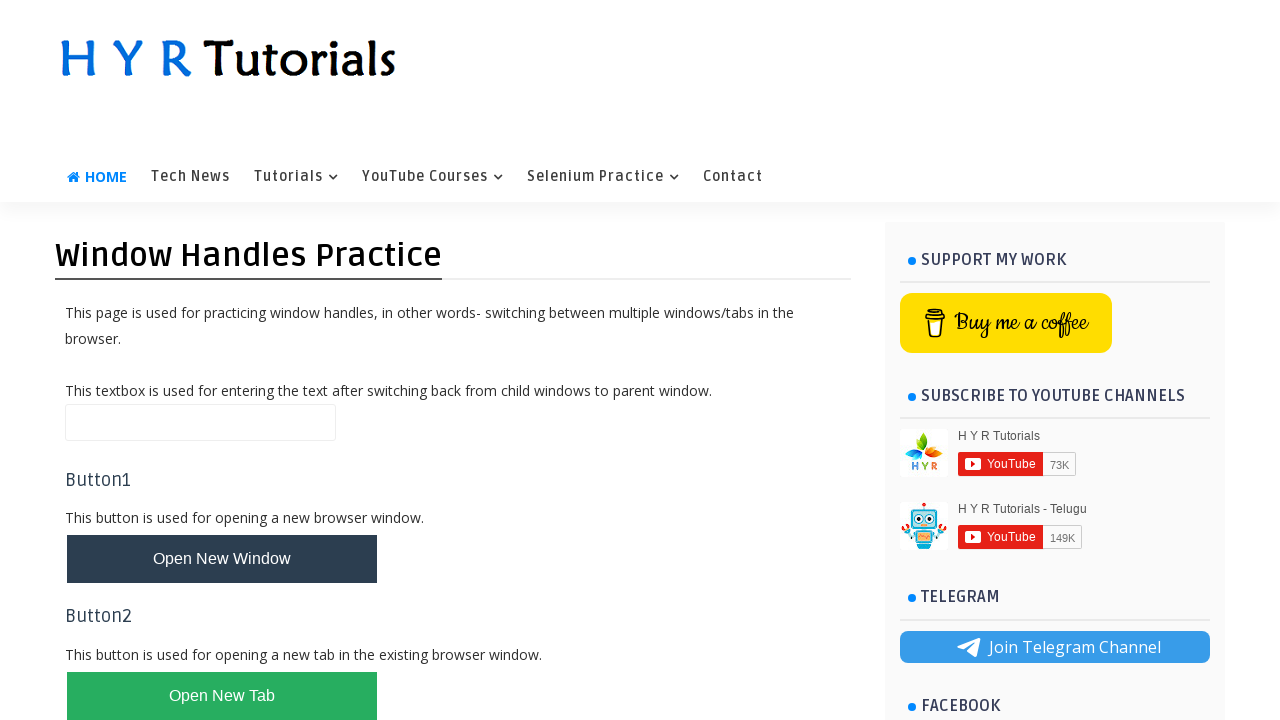